Tests checkbox functionality by navigating to the Checkboxes page and toggling checkboxes based on a pattern string, verifying each checkbox state matches the expected value.

Starting URL: https://the-internet.herokuapp.com/

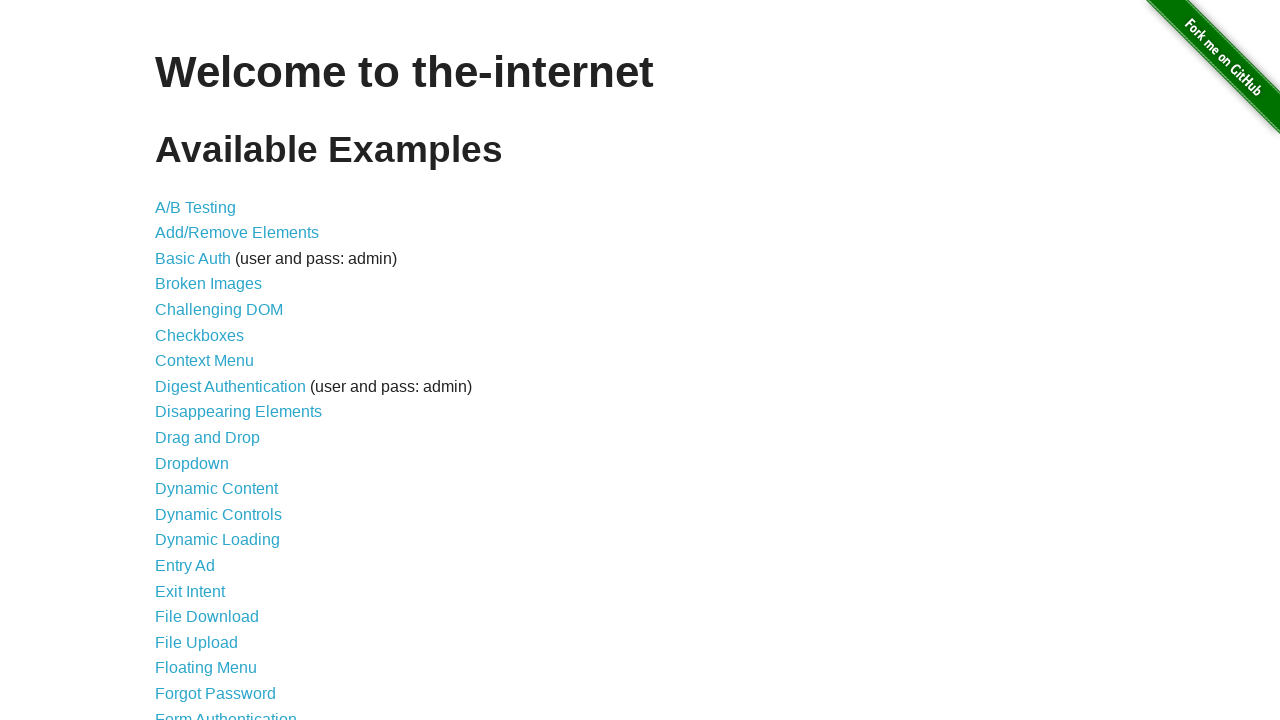

Clicked on Checkboxes link to navigate to checkboxes page at (200, 335) on text=Checkboxes
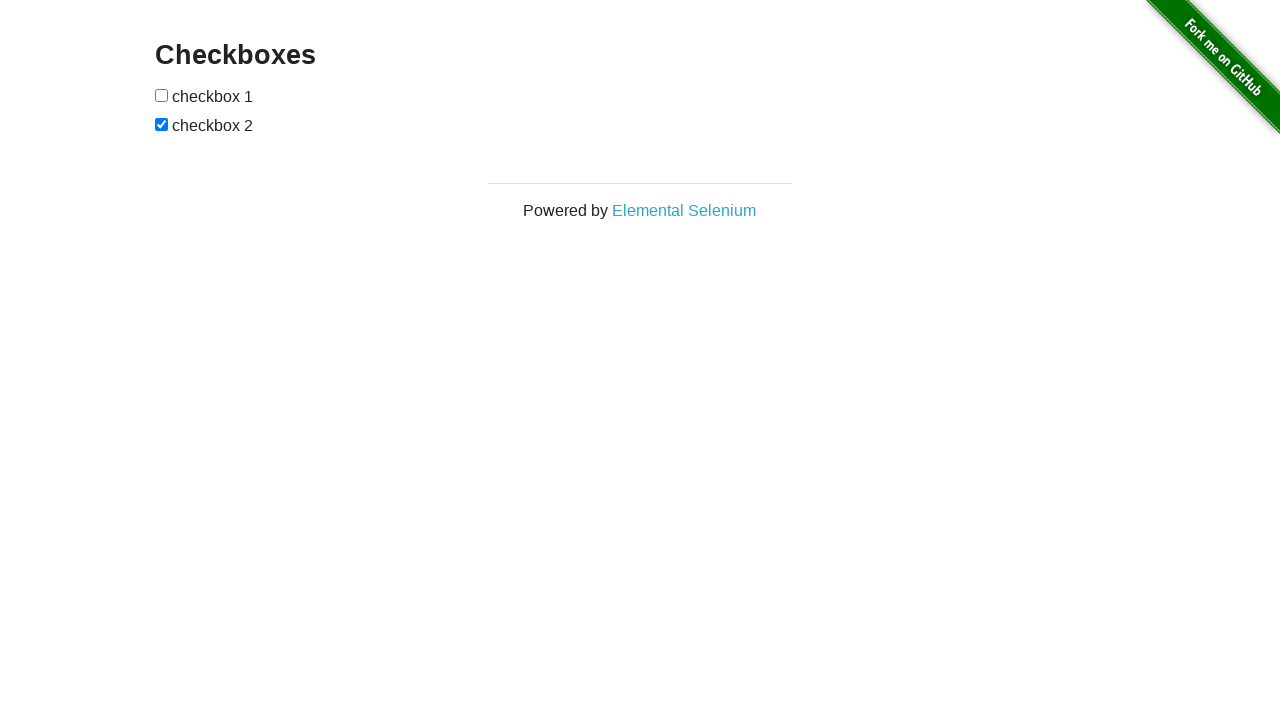

Located all checkboxes on the page
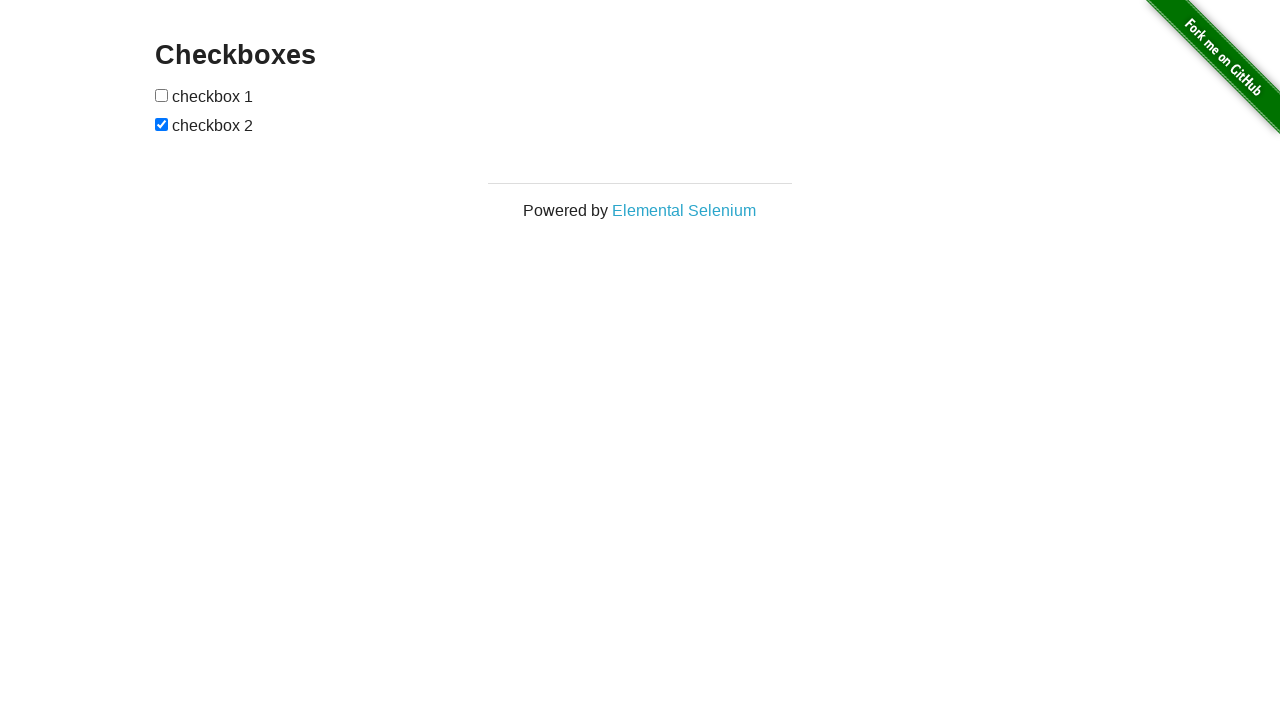

Retrieved state of checkbox 0: checked=False
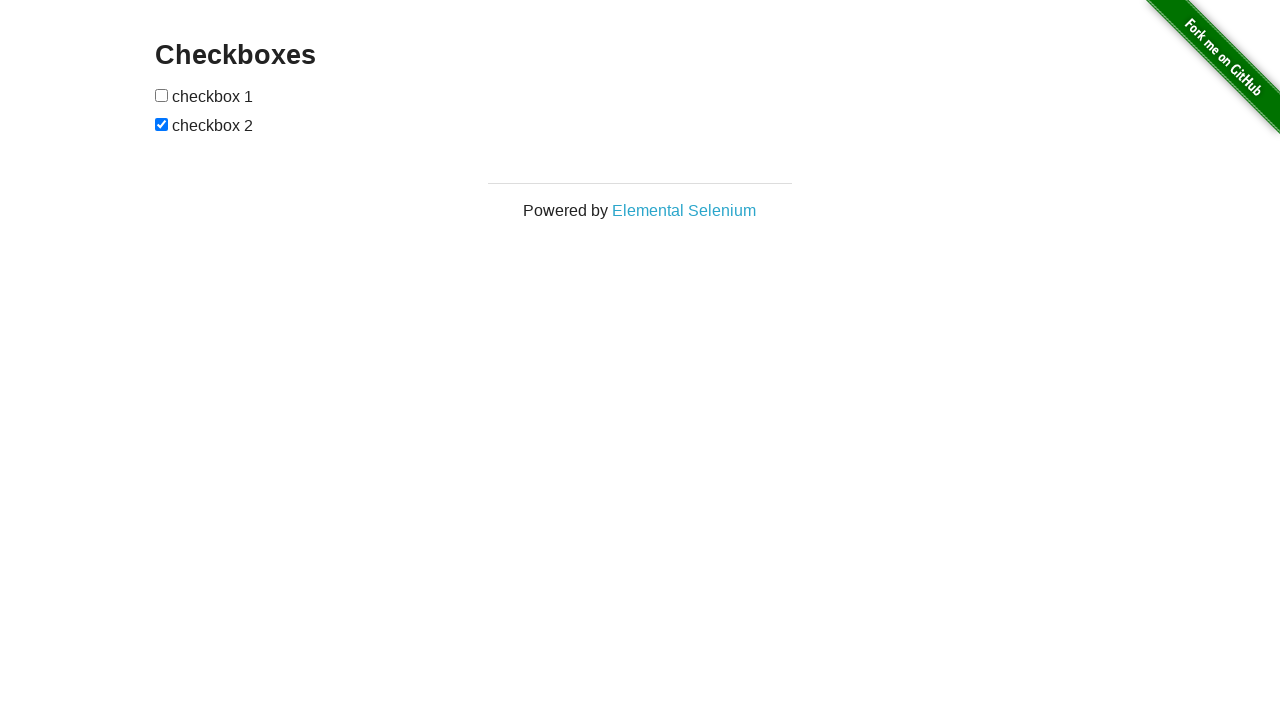

Verified checkbox 0 is unchecked
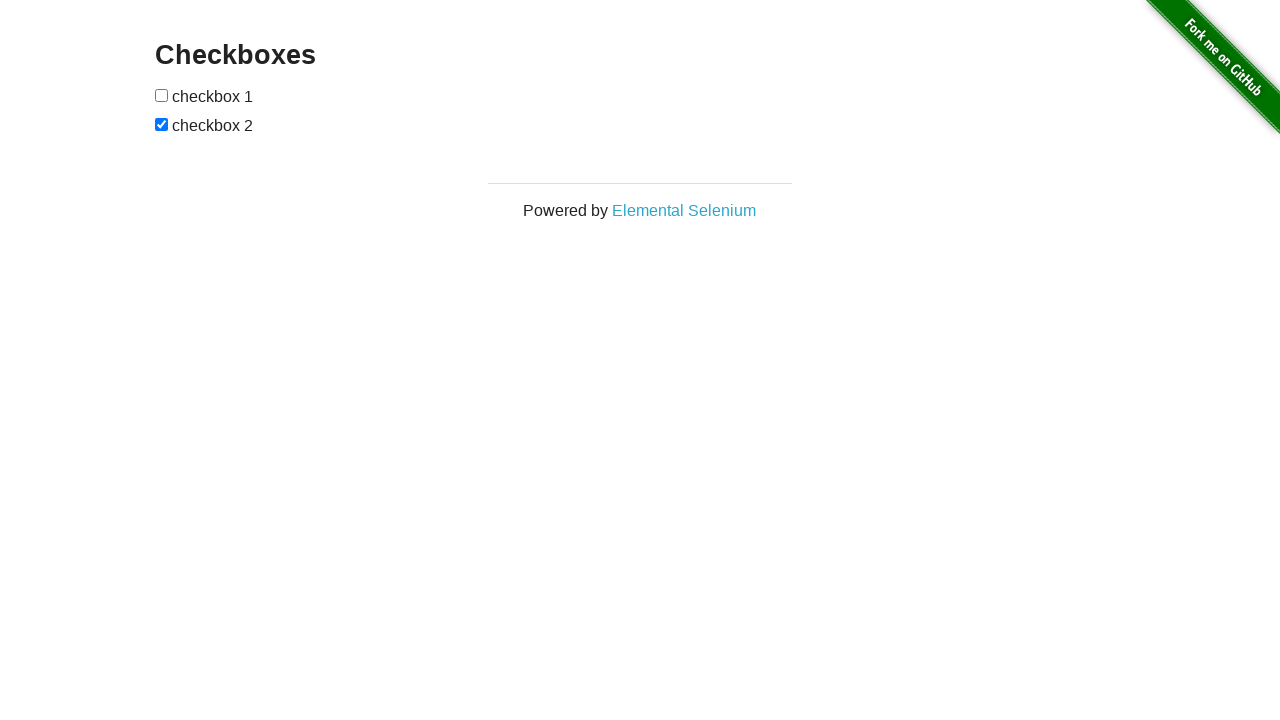

Retrieved state of checkbox 1: checked=True
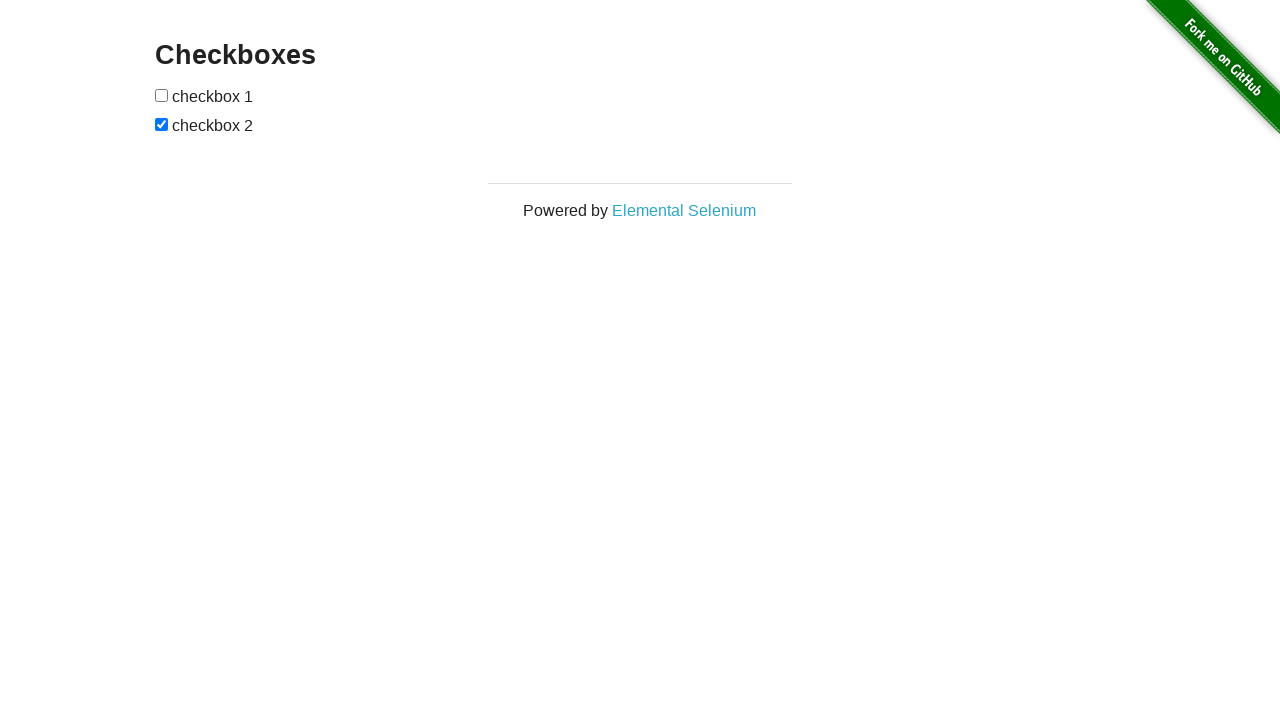

Verified checkbox 1 is checked
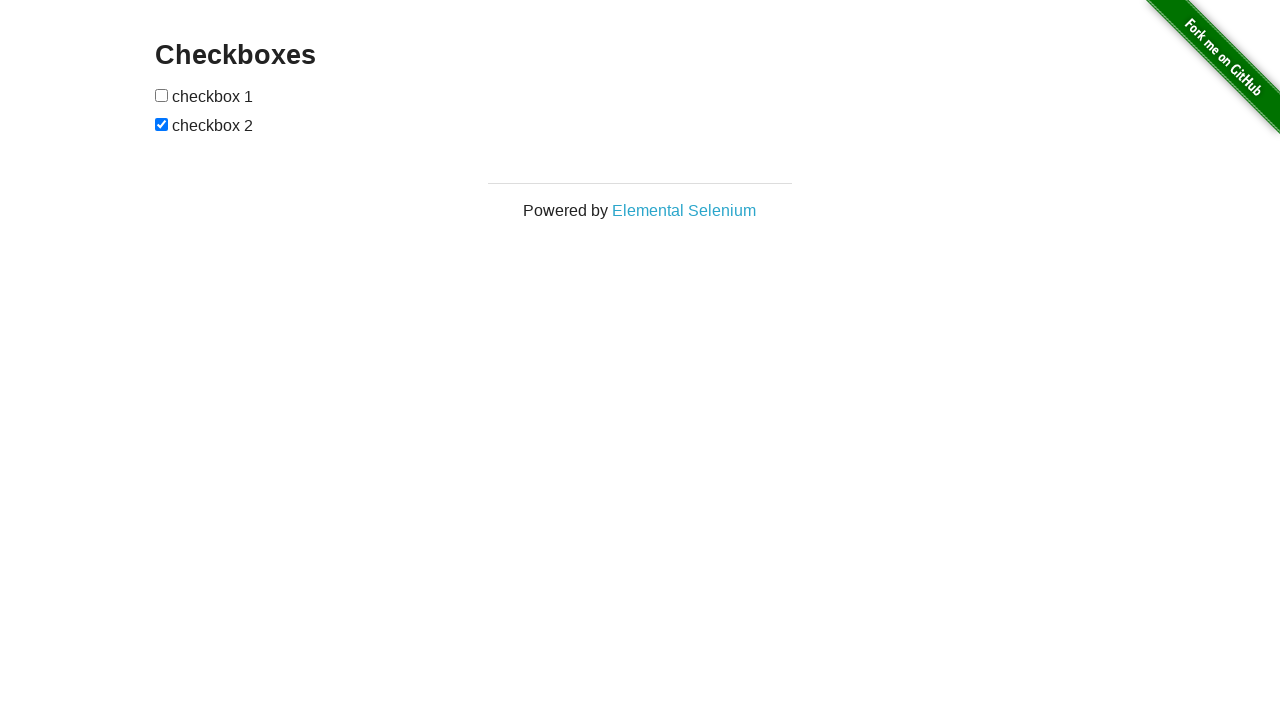

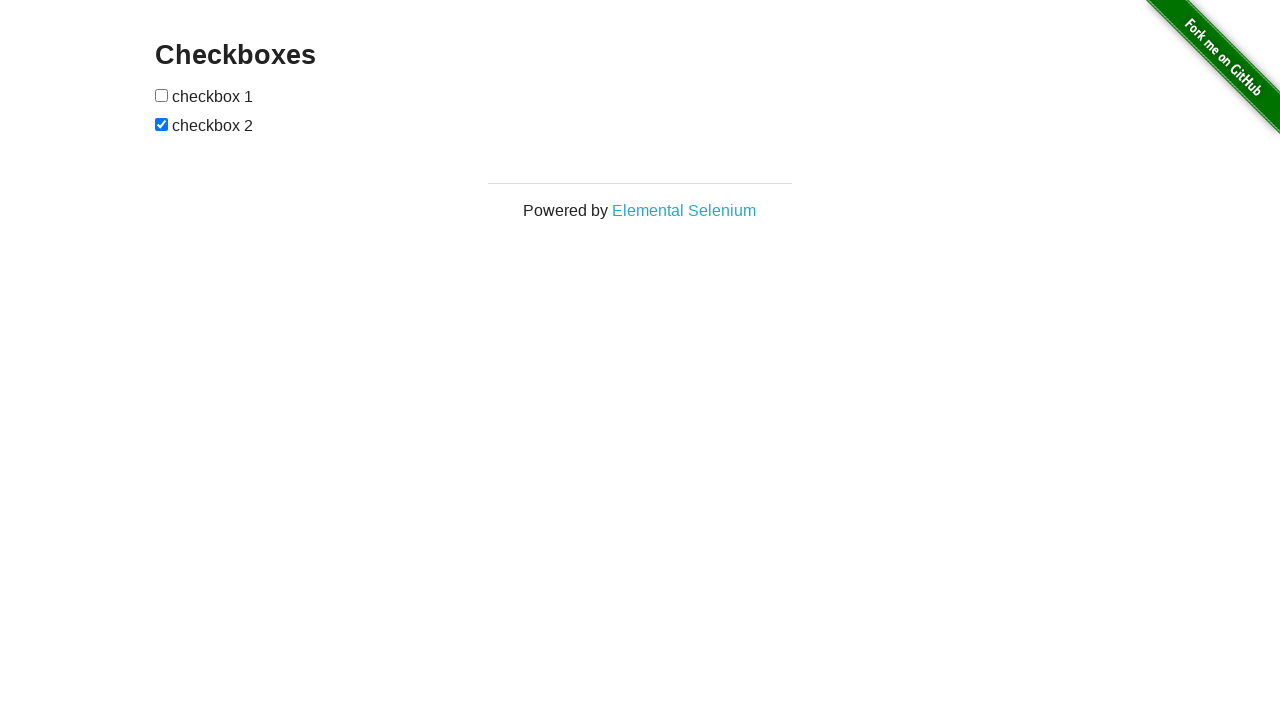